Tests dropdown selection by selecting different options and verifying the selected value

Starting URL: https://the-internet.herokuapp.com/dropdown

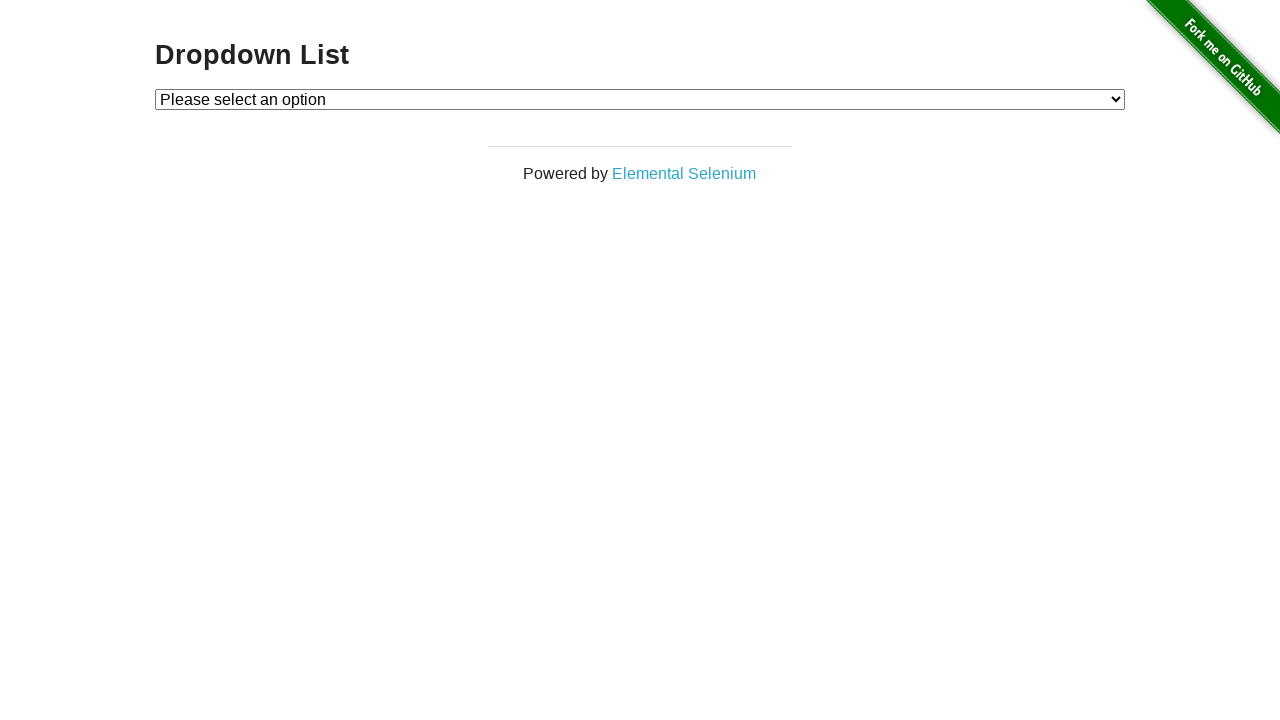

Selected option 2 from dropdown on select#dropdown
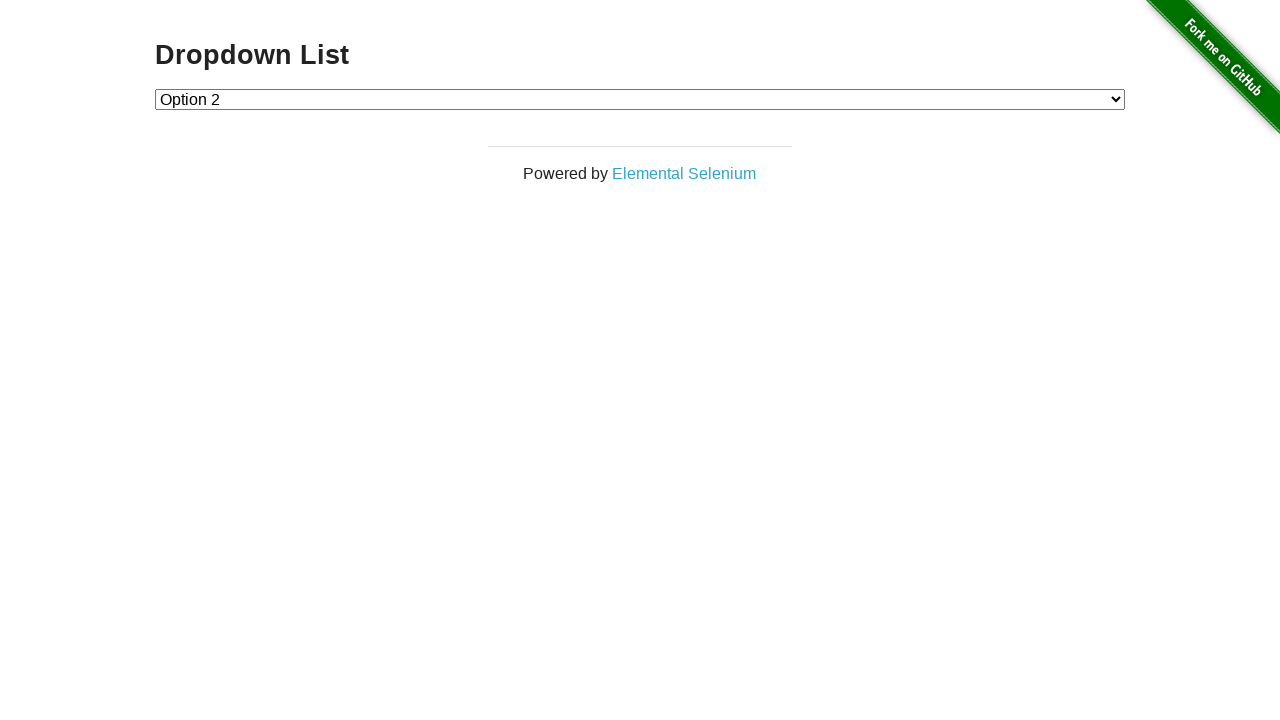

Waited 1 second to observe selection
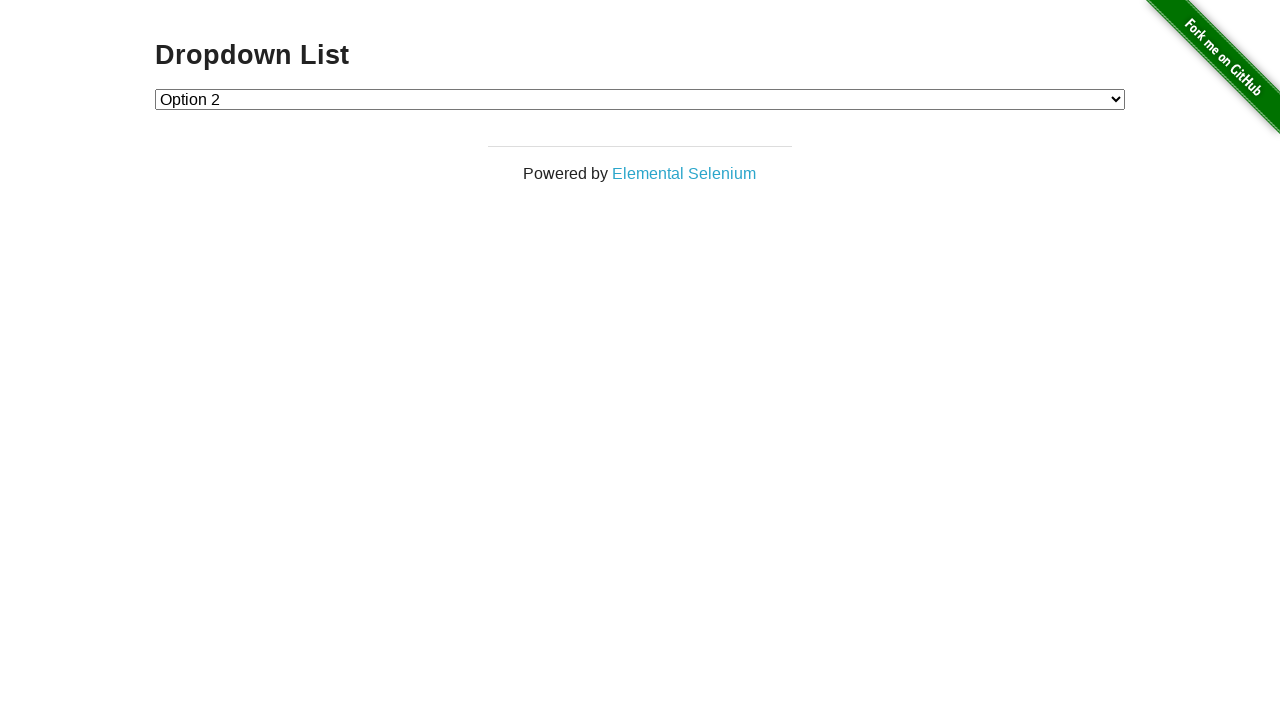

Selected option 1 from dropdown on select#dropdown
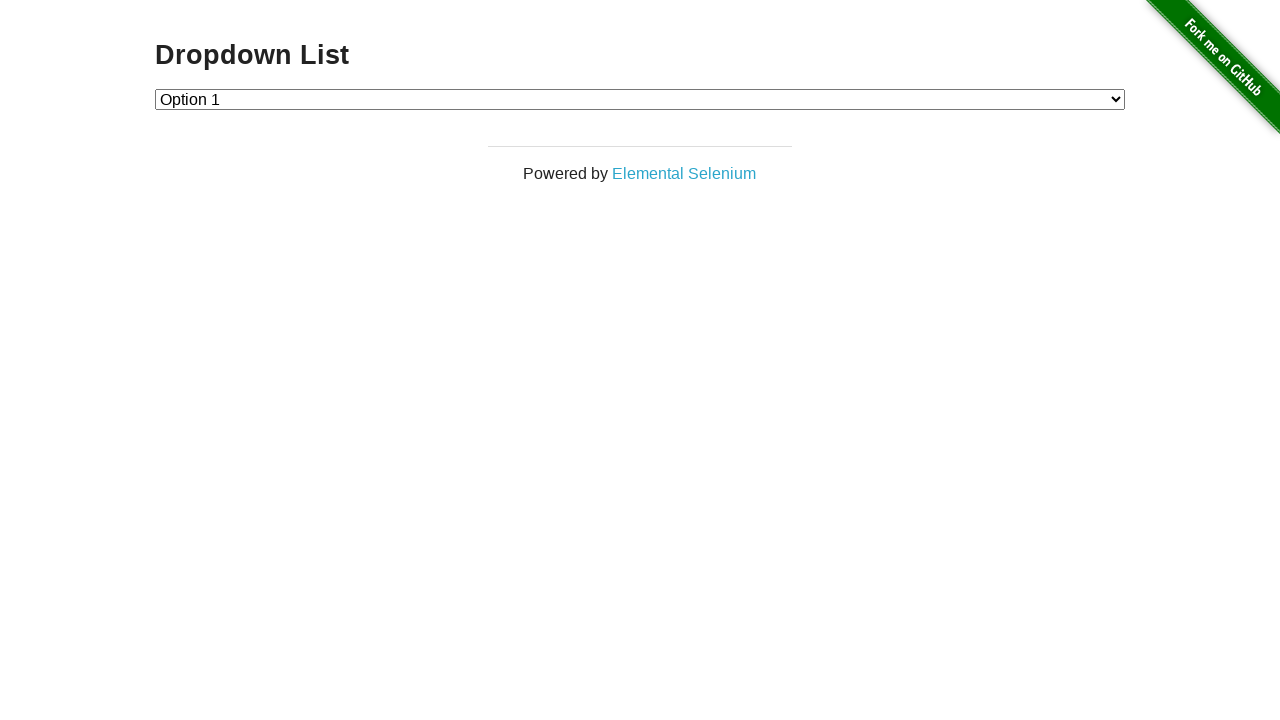

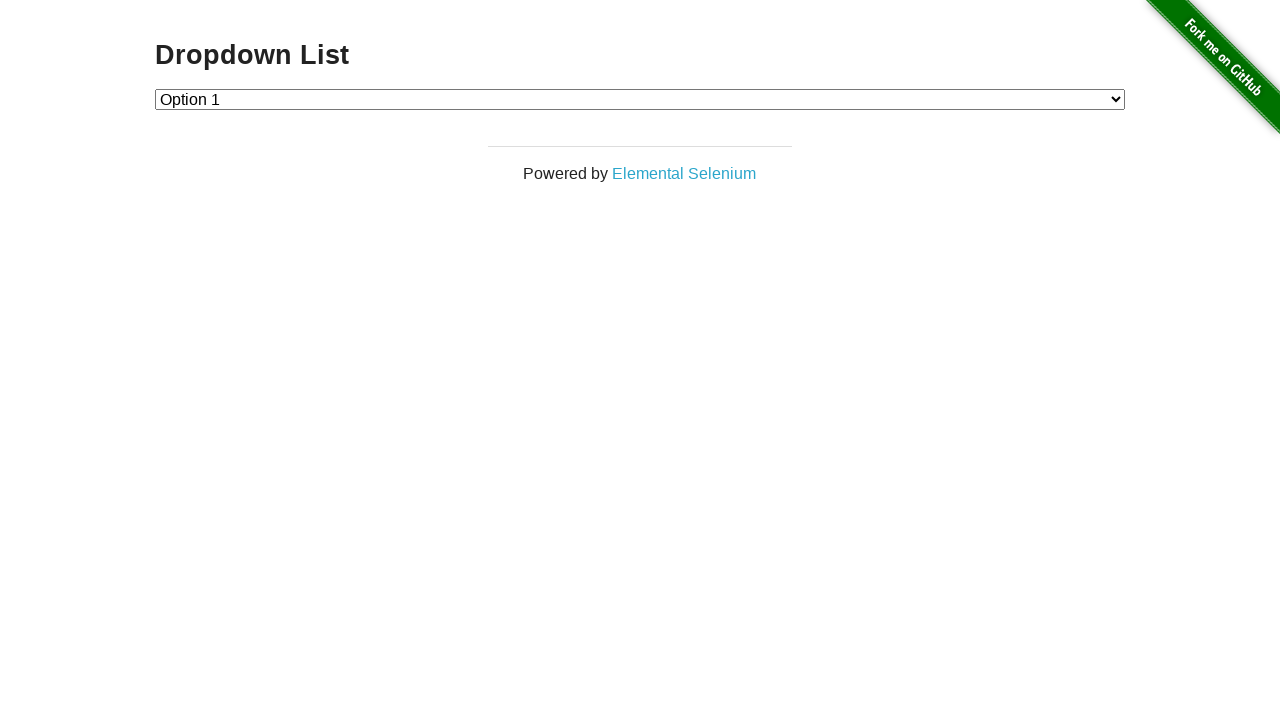